Tests a payment form by entering a card/ticket number, clicking a request button, and waiting for ticket information to appear

Starting URL: https://payberry.ru/pay/4253/

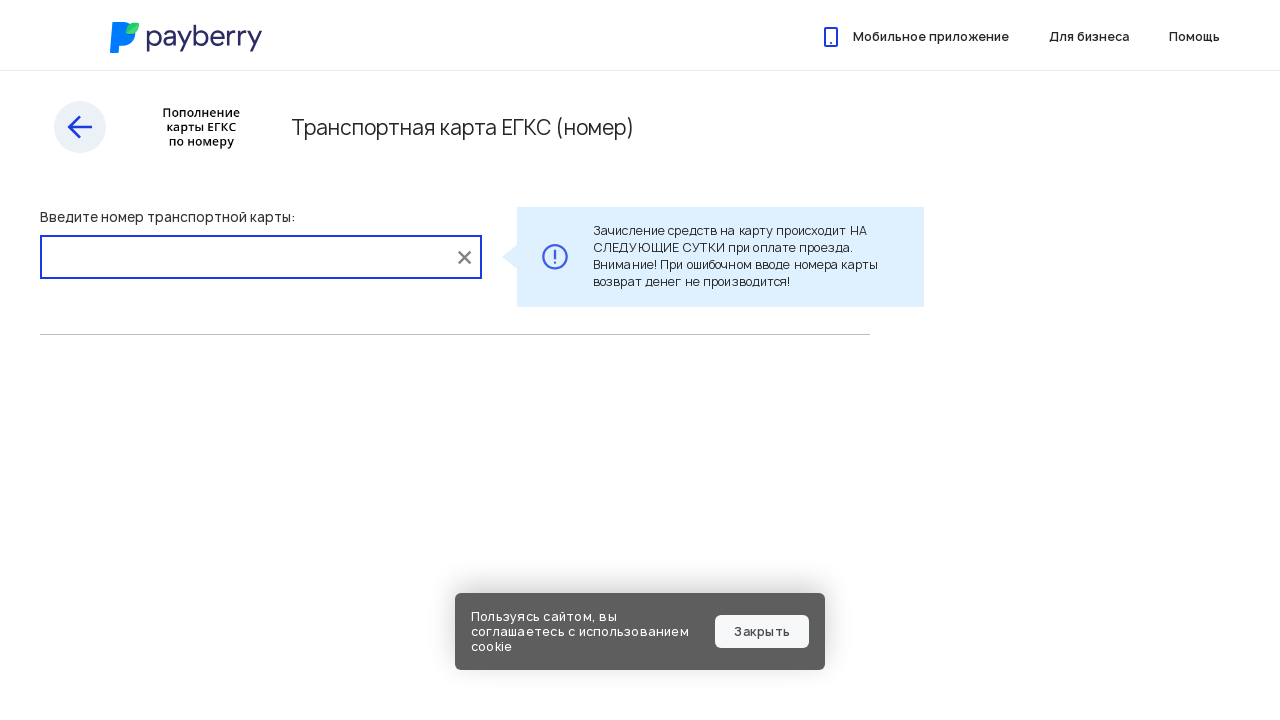

Entered card/ticket number '000464198' in the input field on .field-row__input
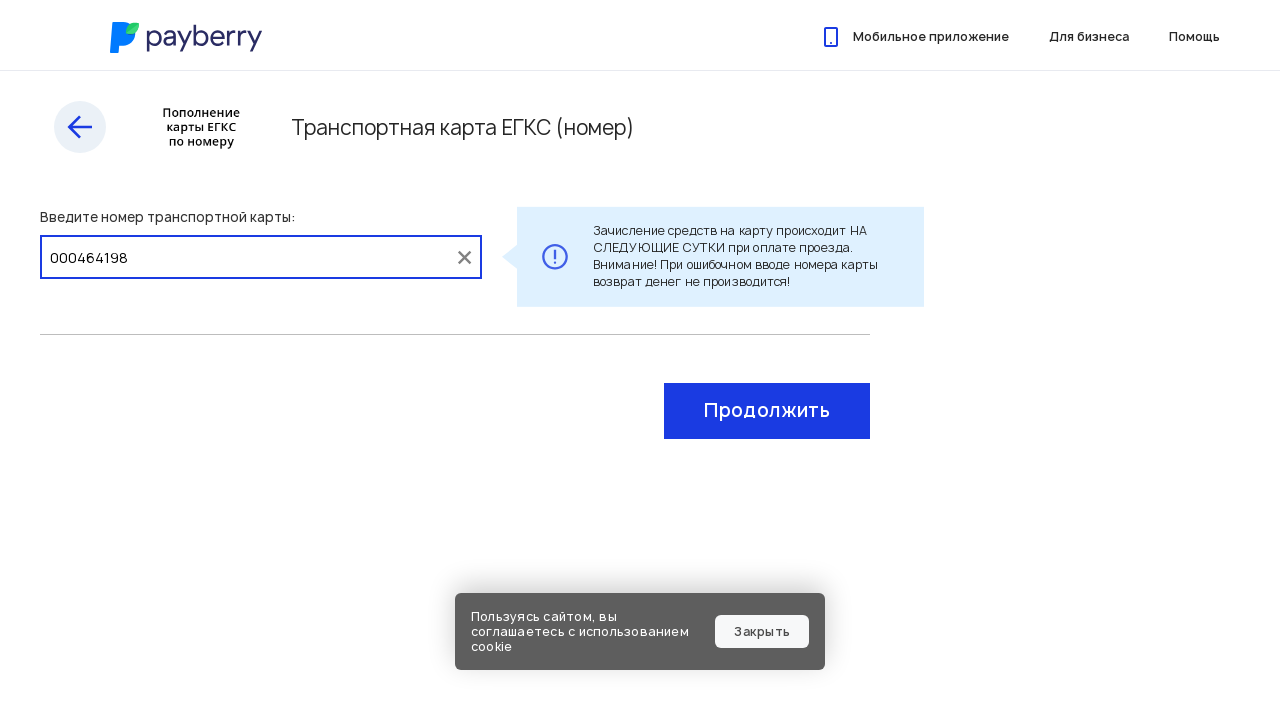

Clicked the request button to fetch ticket information at (767, 411) on .g-btn.m-btn-lg.request-btn
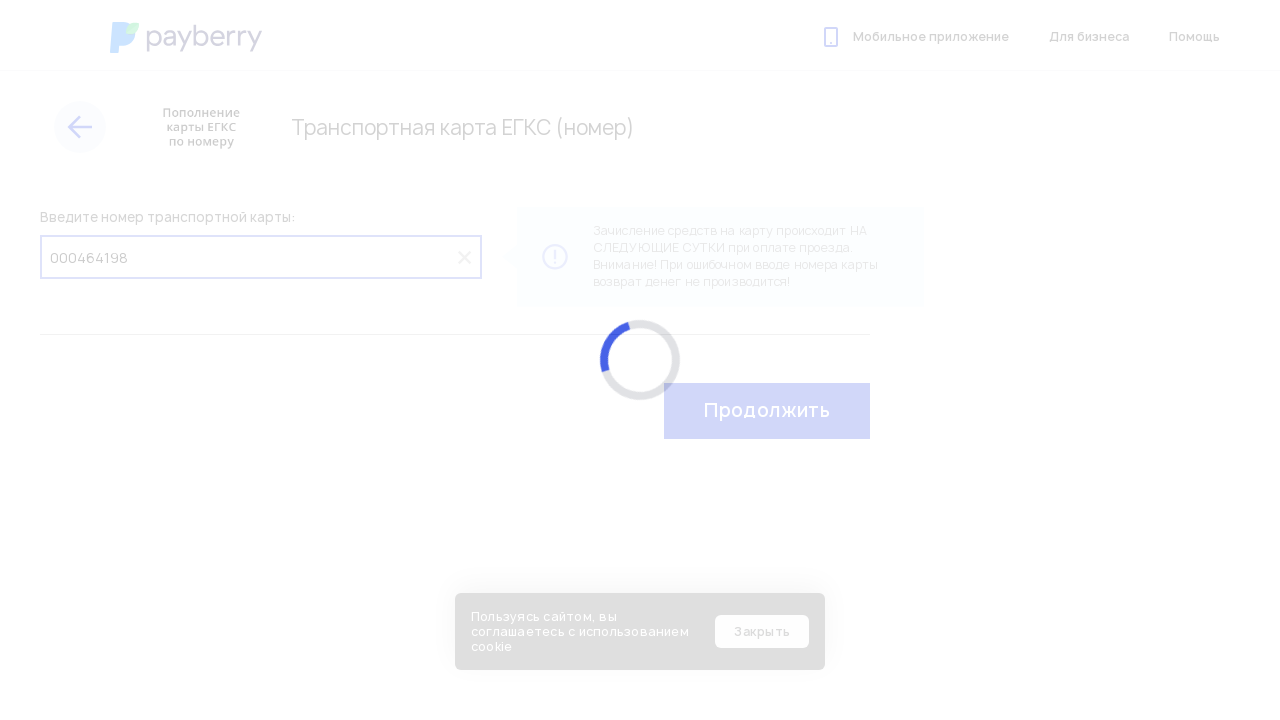

Ticket information appeared with 'Текущий билет:' text
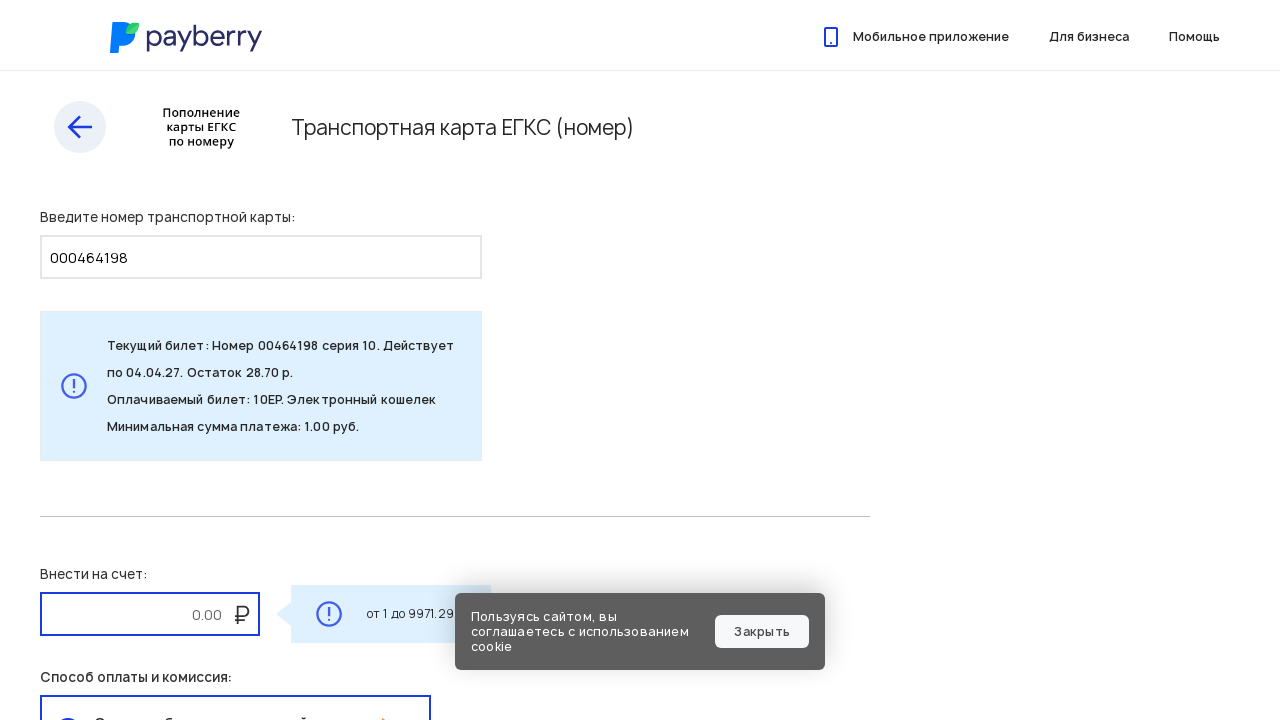

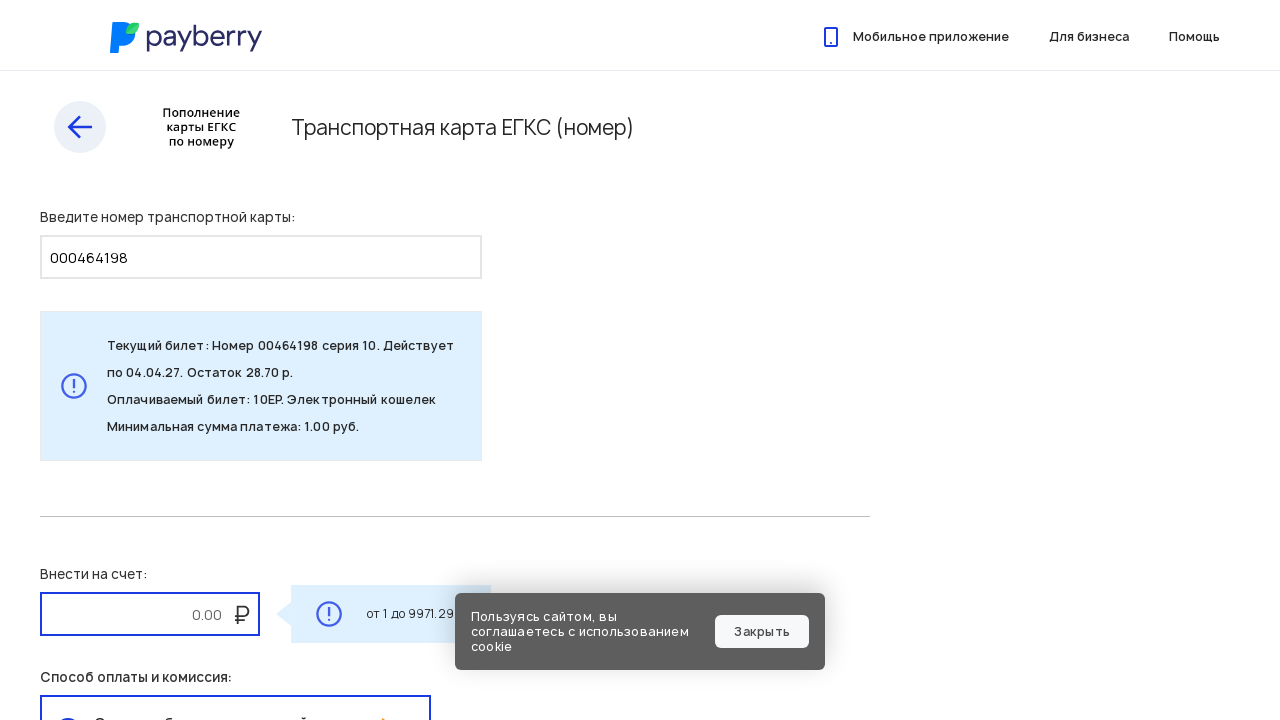